Tests that clicking the Due column header sorts the table by due amount in ascending order using semantic class-based selectors on table2

Starting URL: http://the-internet.herokuapp.com/tables

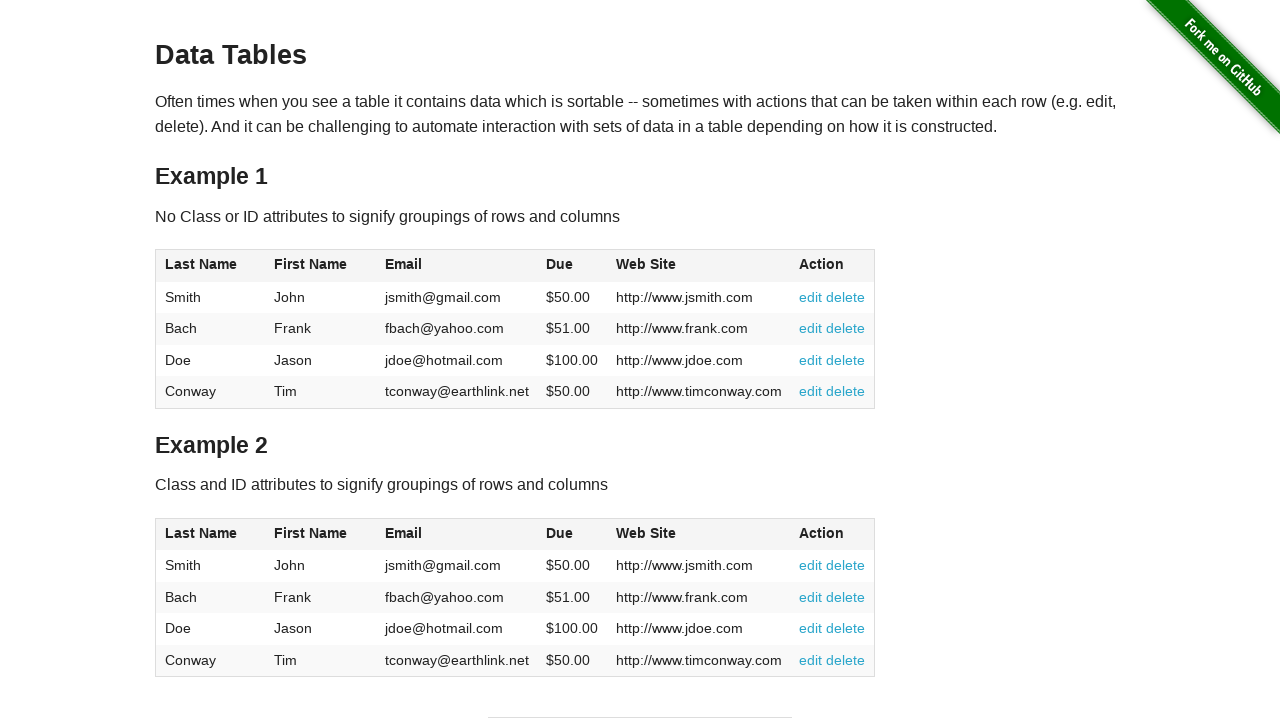

Clicked the Due column header in table2 to sort at (560, 533) on #table2 thead .dues
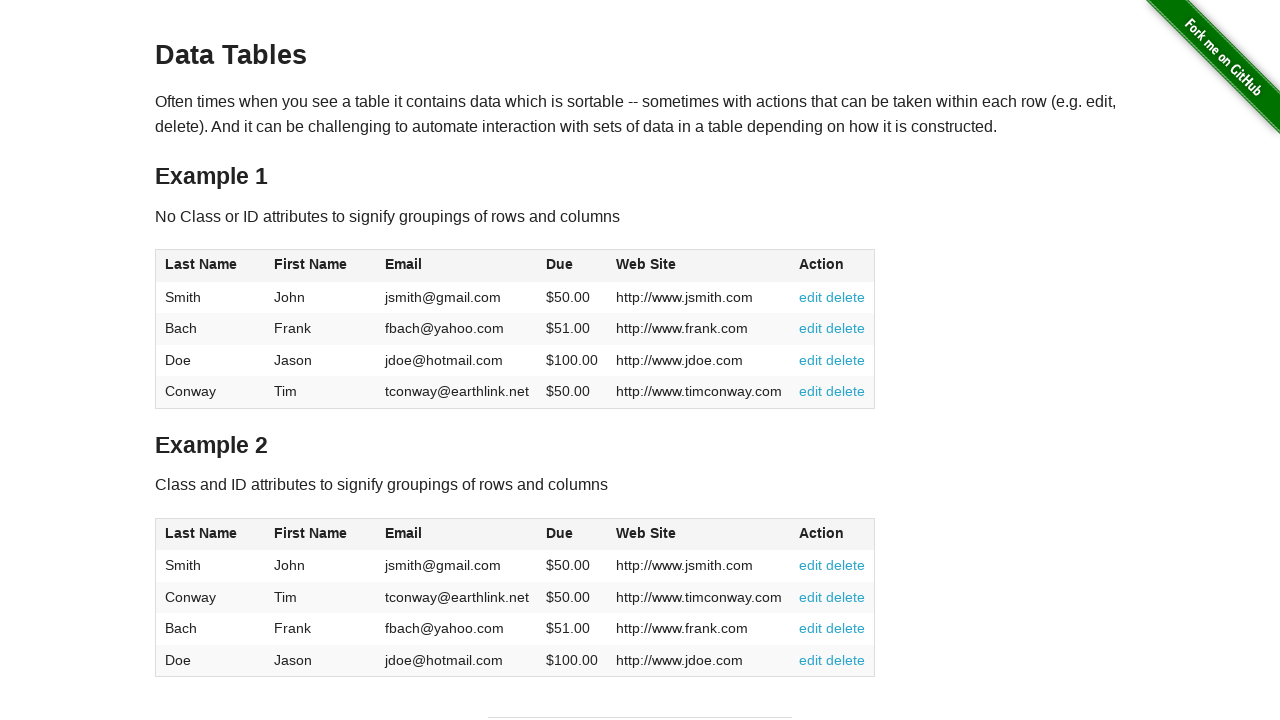

Table2 due column data is present and loaded
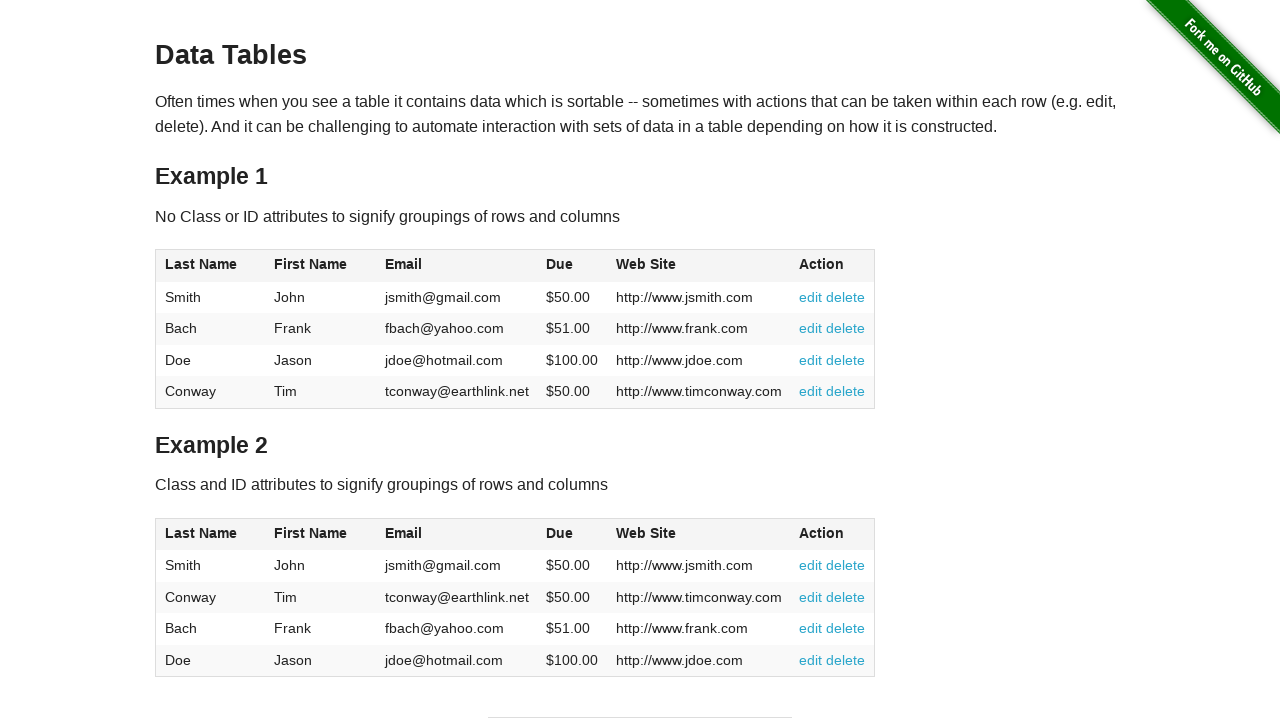

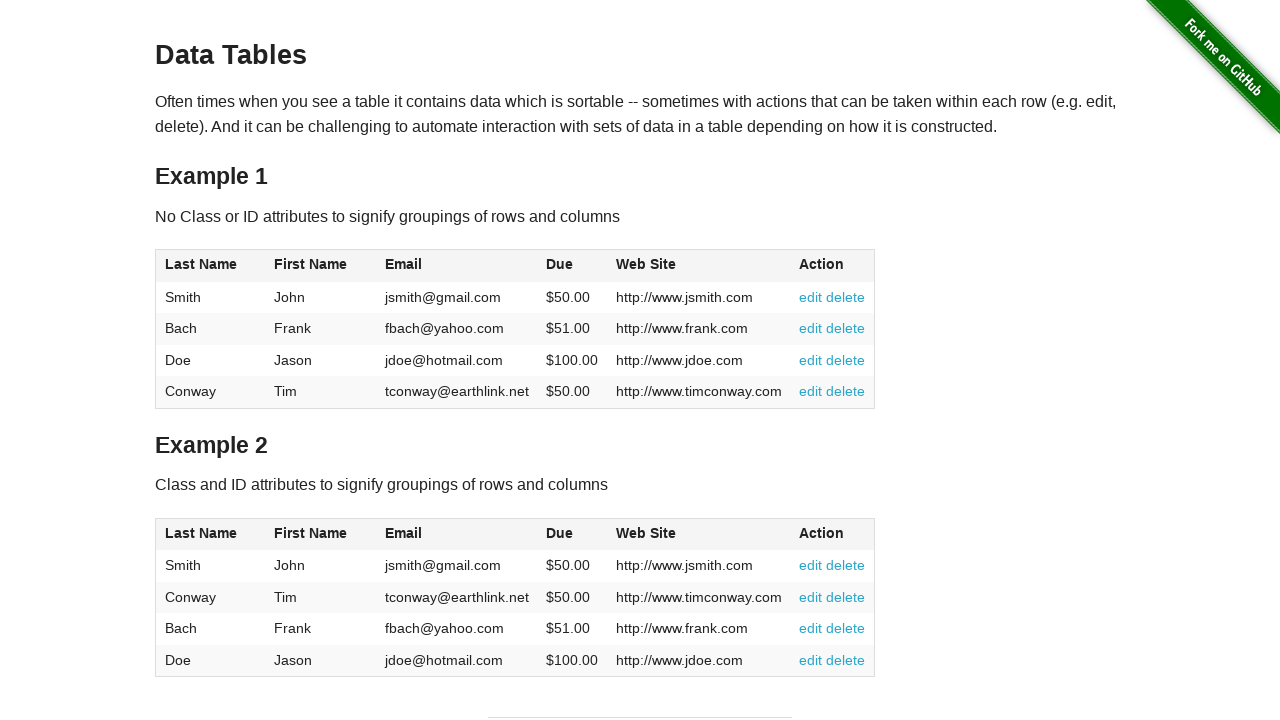